Navigates to FMCSA LIVIEW menu, selects the Carrier Search option from the dropdown menu, and clicks the Menu Go button to proceed.

Starting URL: https://li-public.fmcsa.dot.gov/LIVIEW/pkg_menu.prc_menu

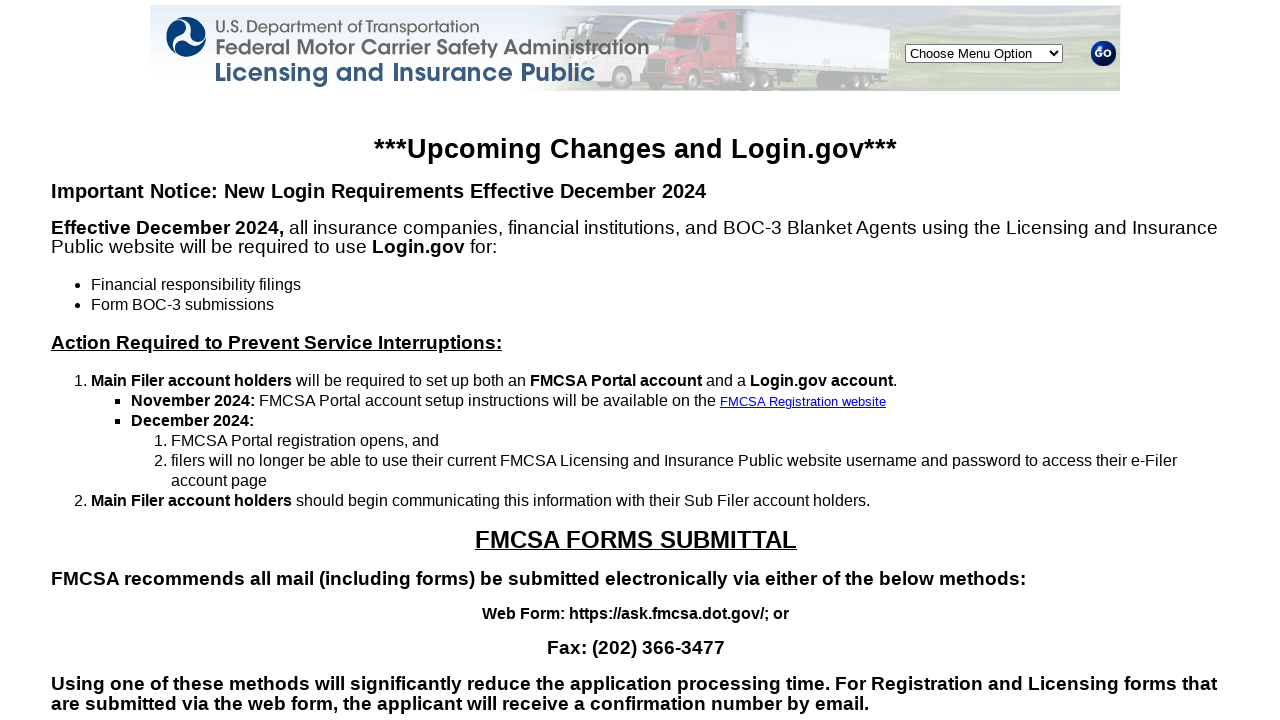

Menu dropdown selector loaded
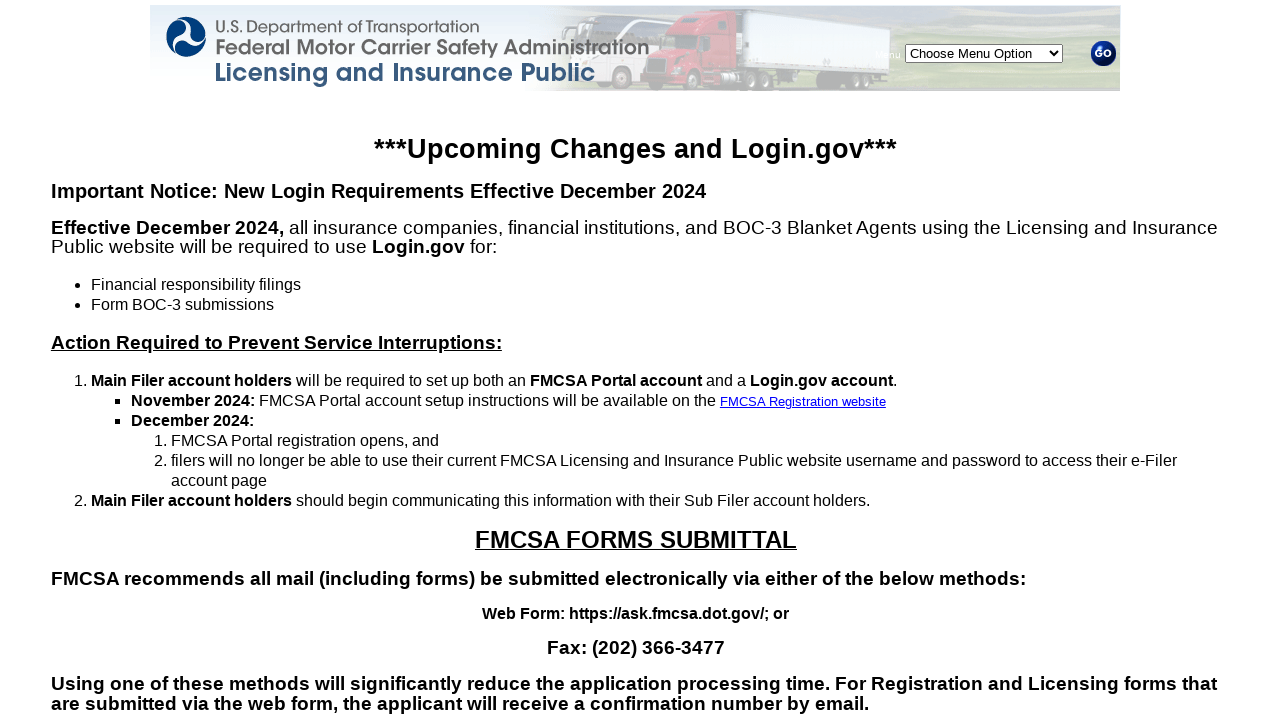

Clicked the menu dropdown at (984, 53) on #menu
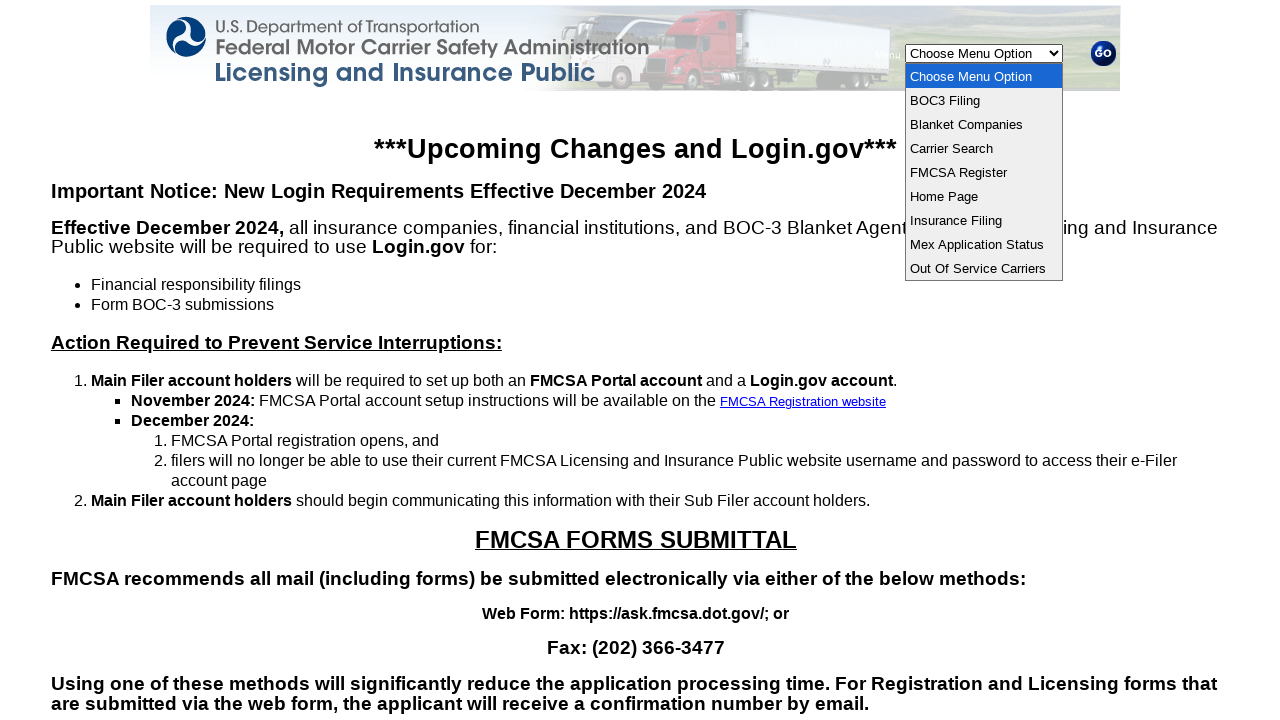

Selected Carrier Search (CARR_SEARCH) option from dropdown menu on #menu
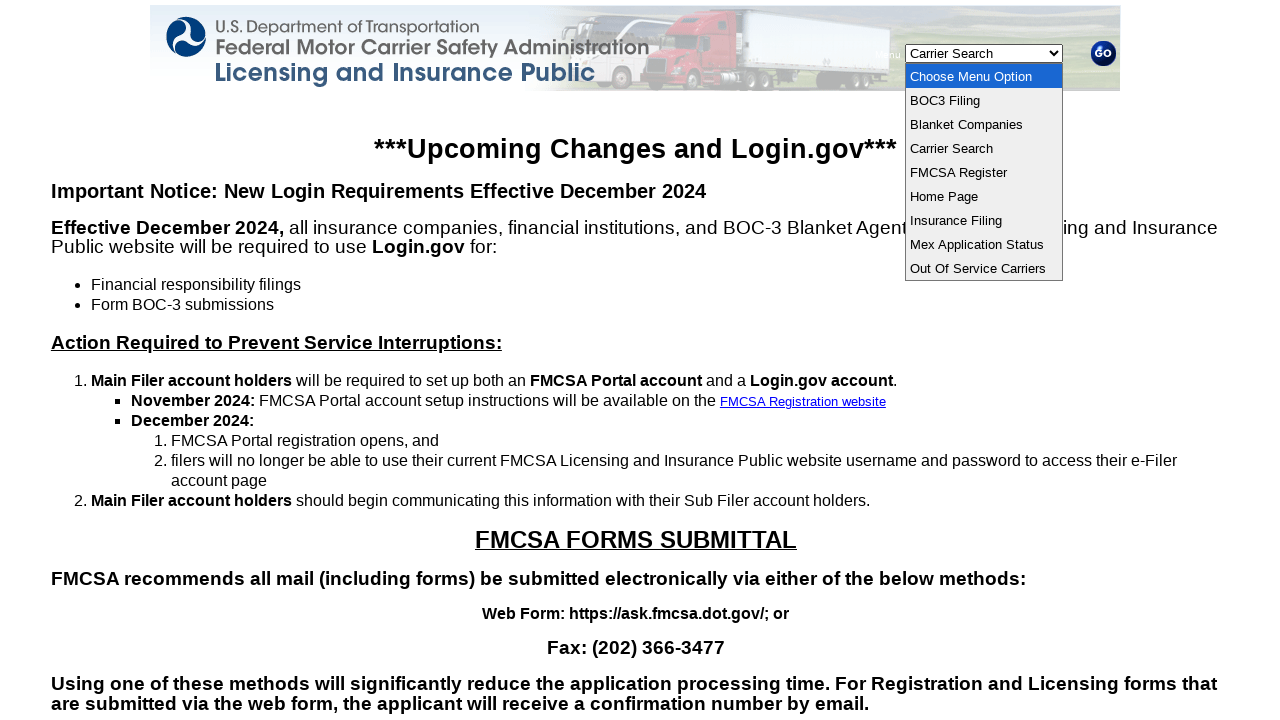

Clicked the Menu Go button to proceed at (1104, 54) on input[alt='Menu Go']
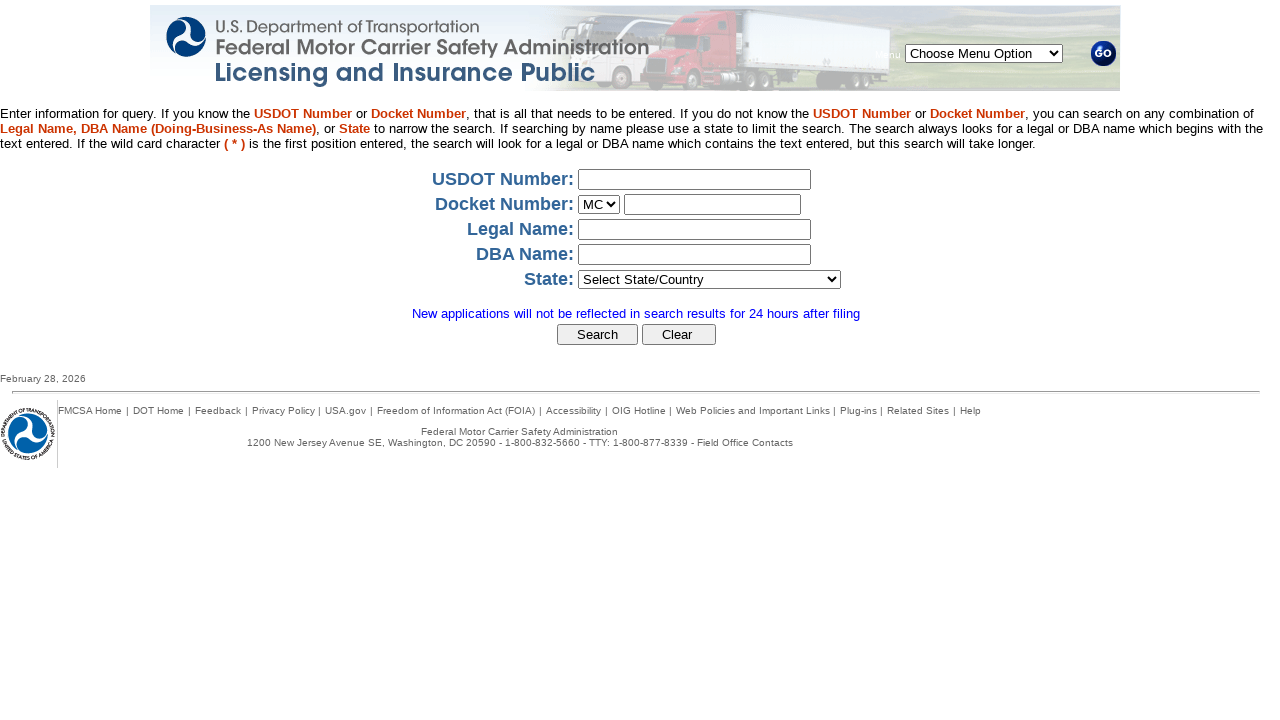

Carrier Search page loaded successfully
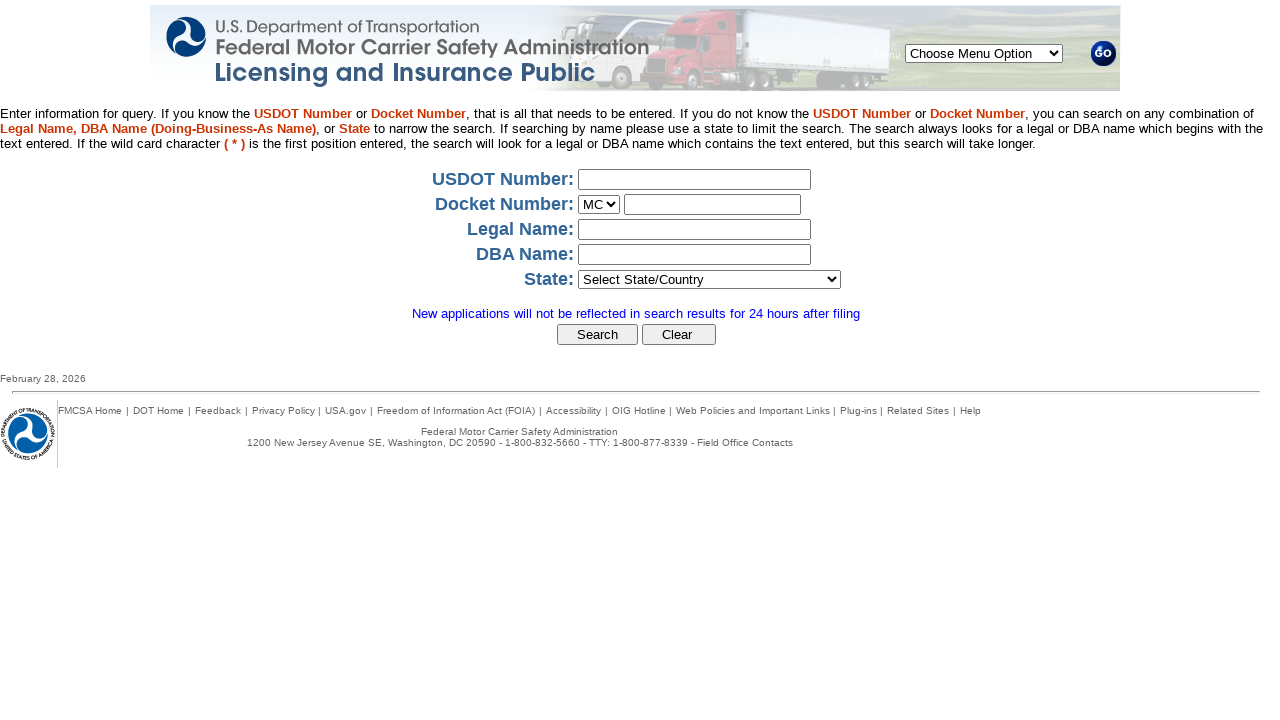

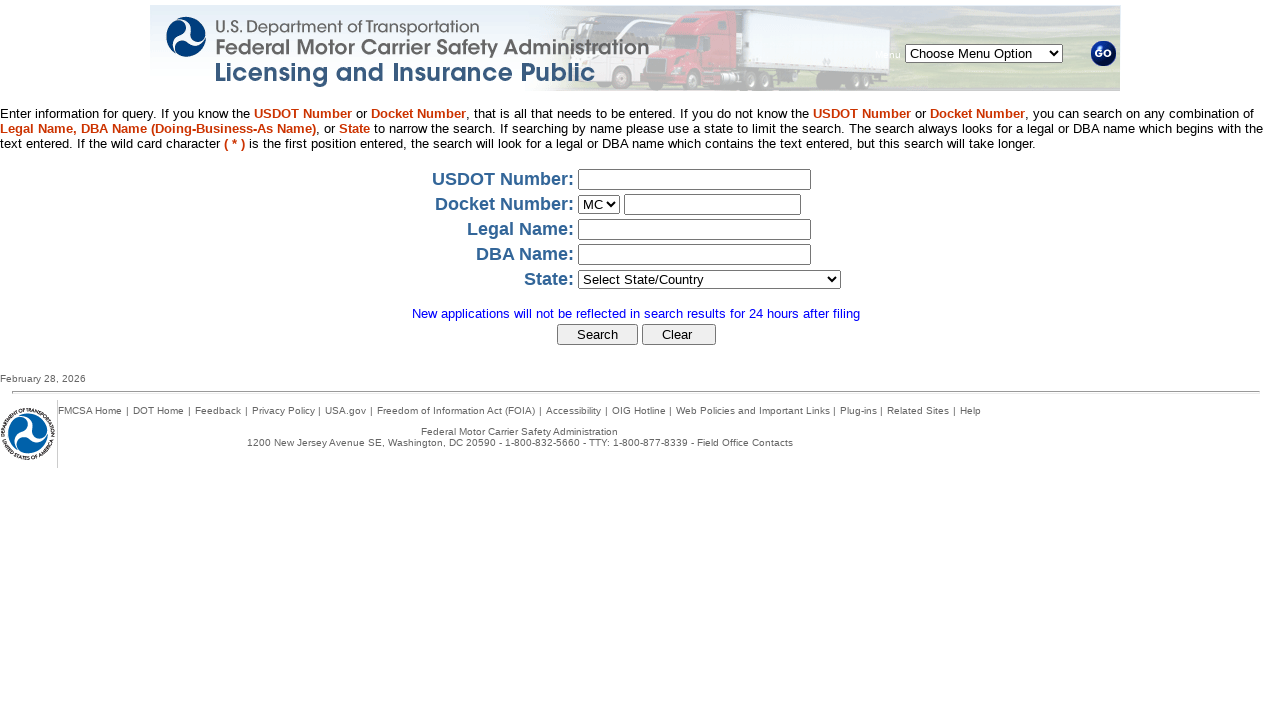